Tests JavaScript alert handling by clicking a button that triggers a JS alert and accepting it, then verifying the result message

Starting URL: https://the-internet.herokuapp.com/javascript_alerts

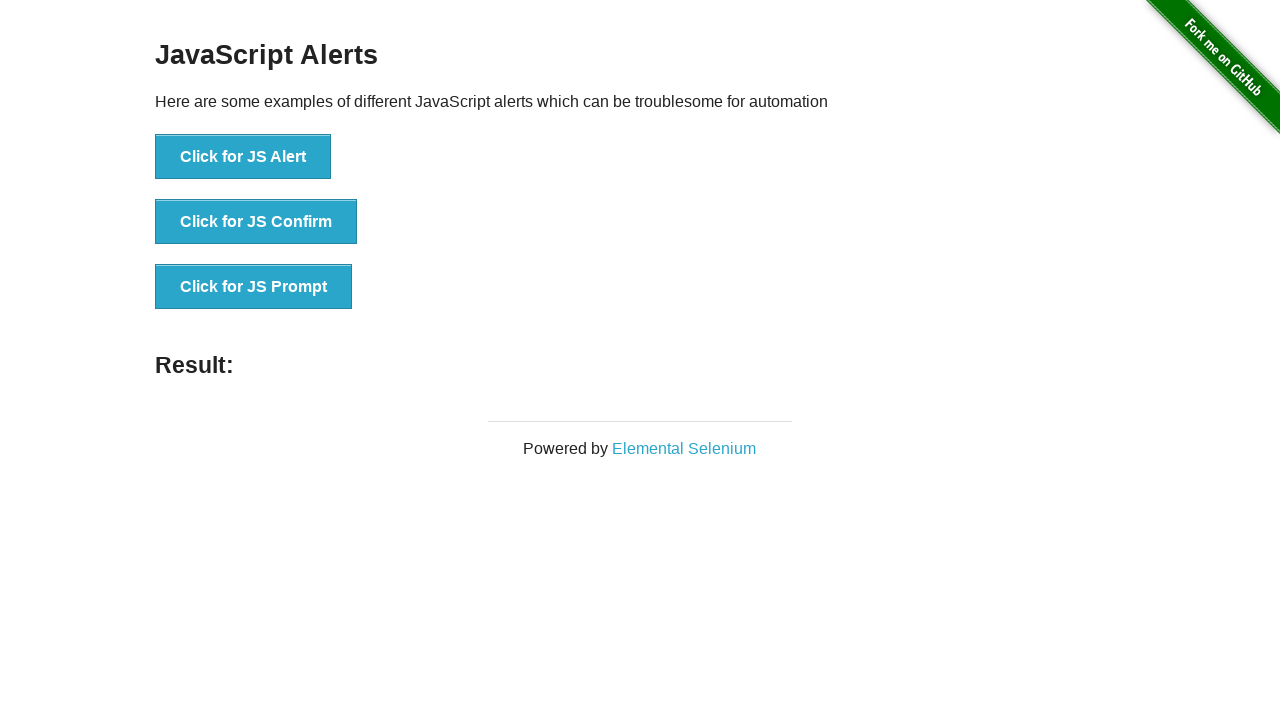

Set up dialog handler to accept alerts
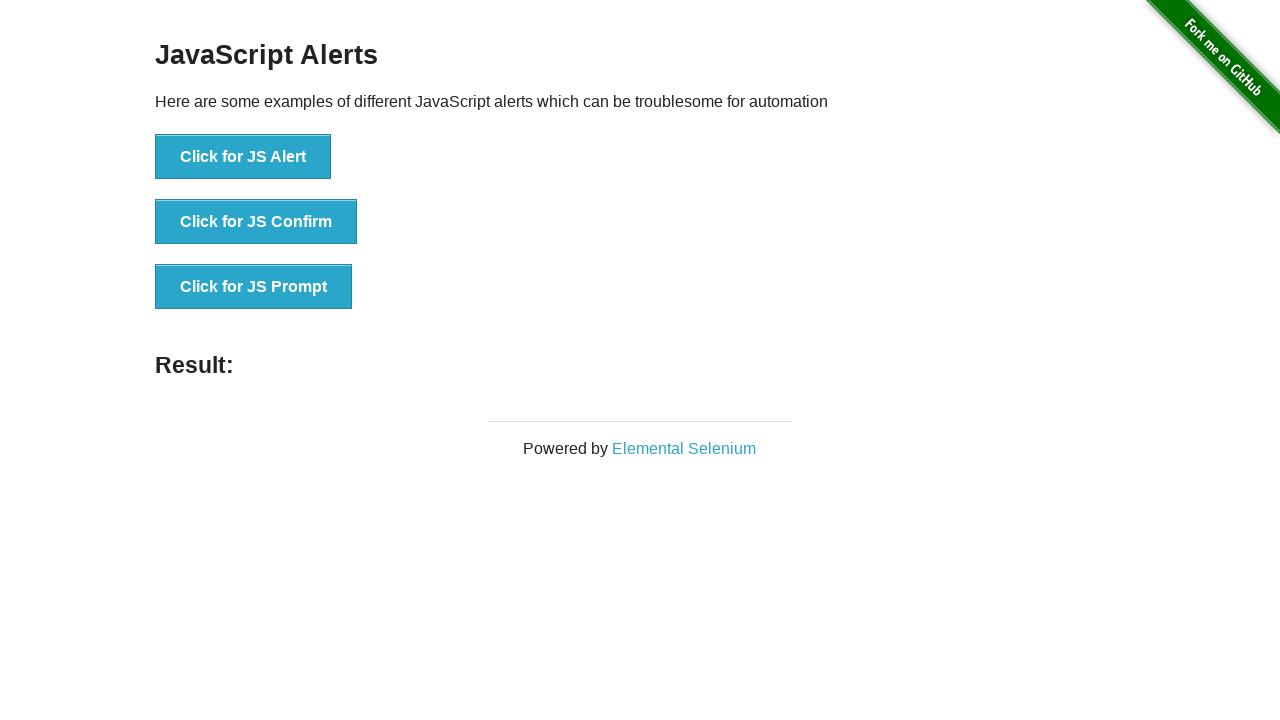

Clicked button to trigger JavaScript alert at (243, 157) on text=Click for JS Alert
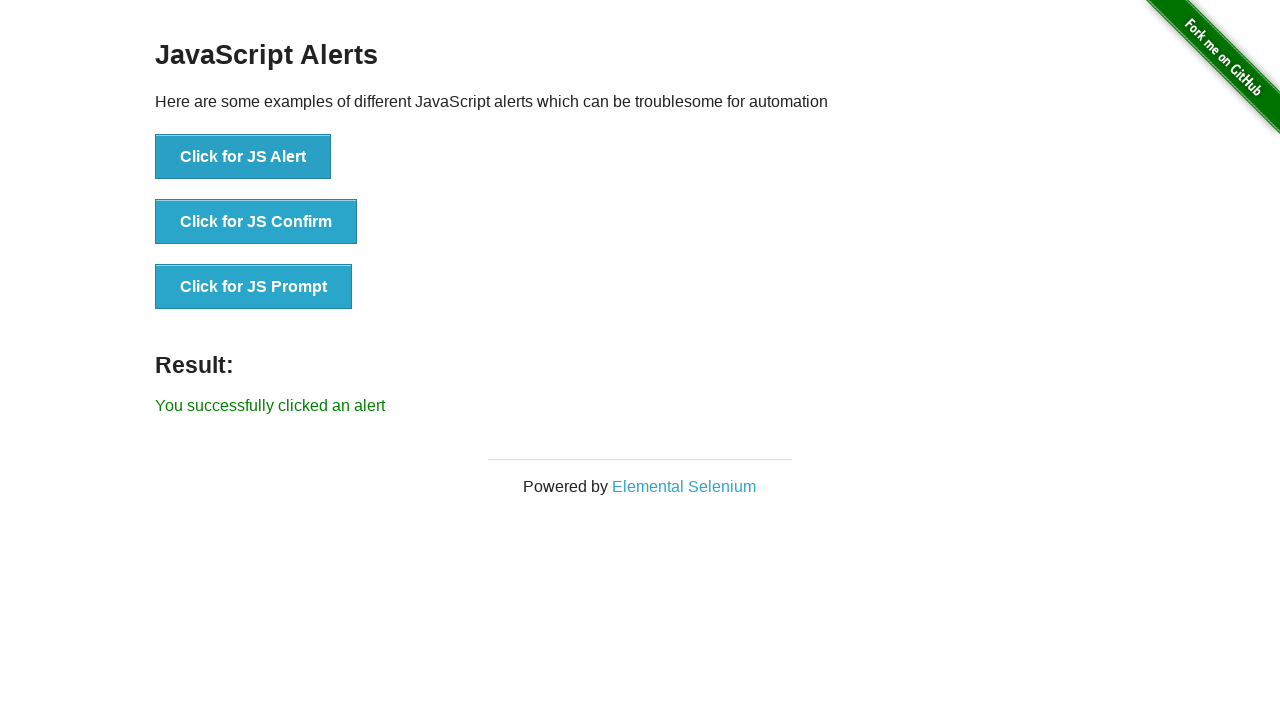

Result message element loaded
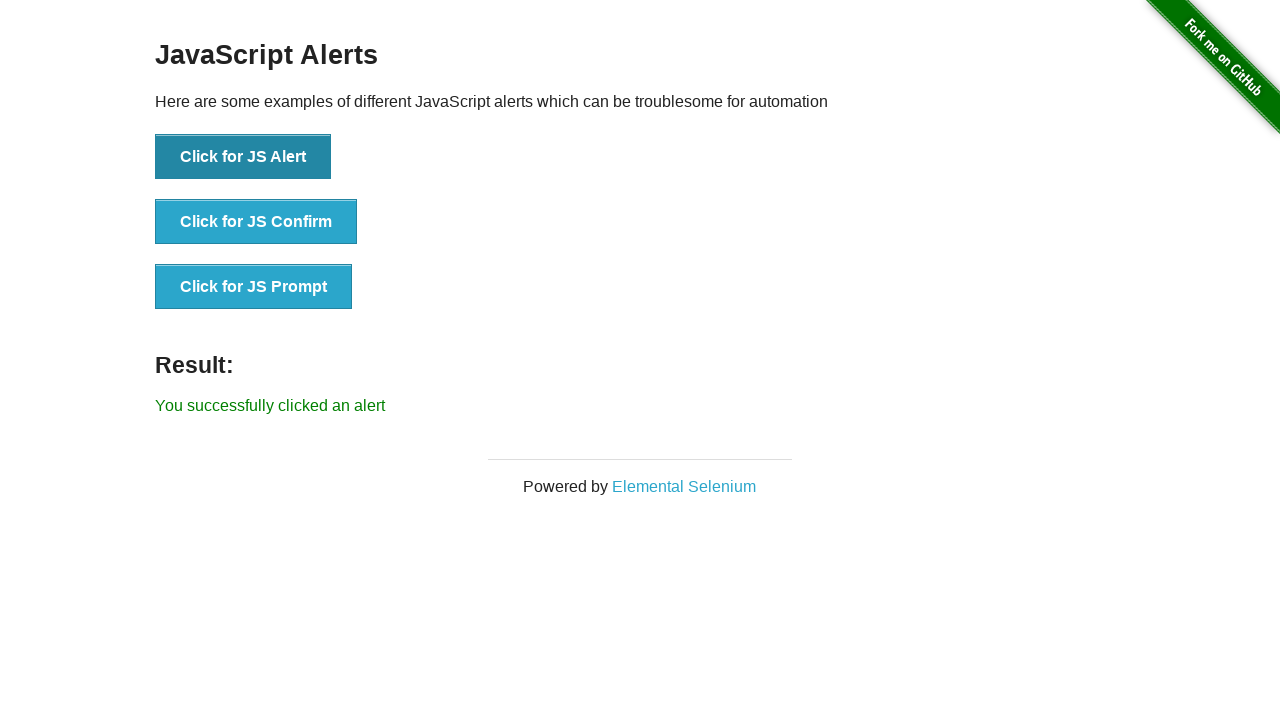

Retrieved result message text
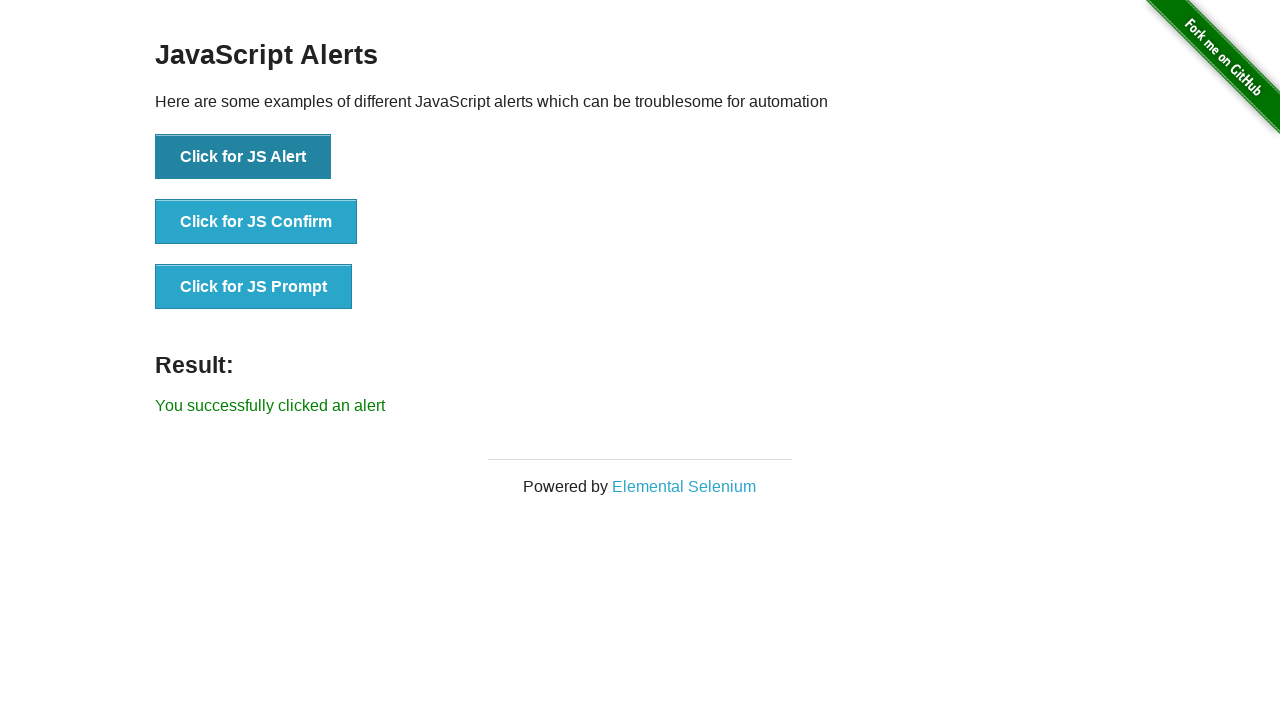

Verified that result message contains expected text 'You successfully clicked an alert'
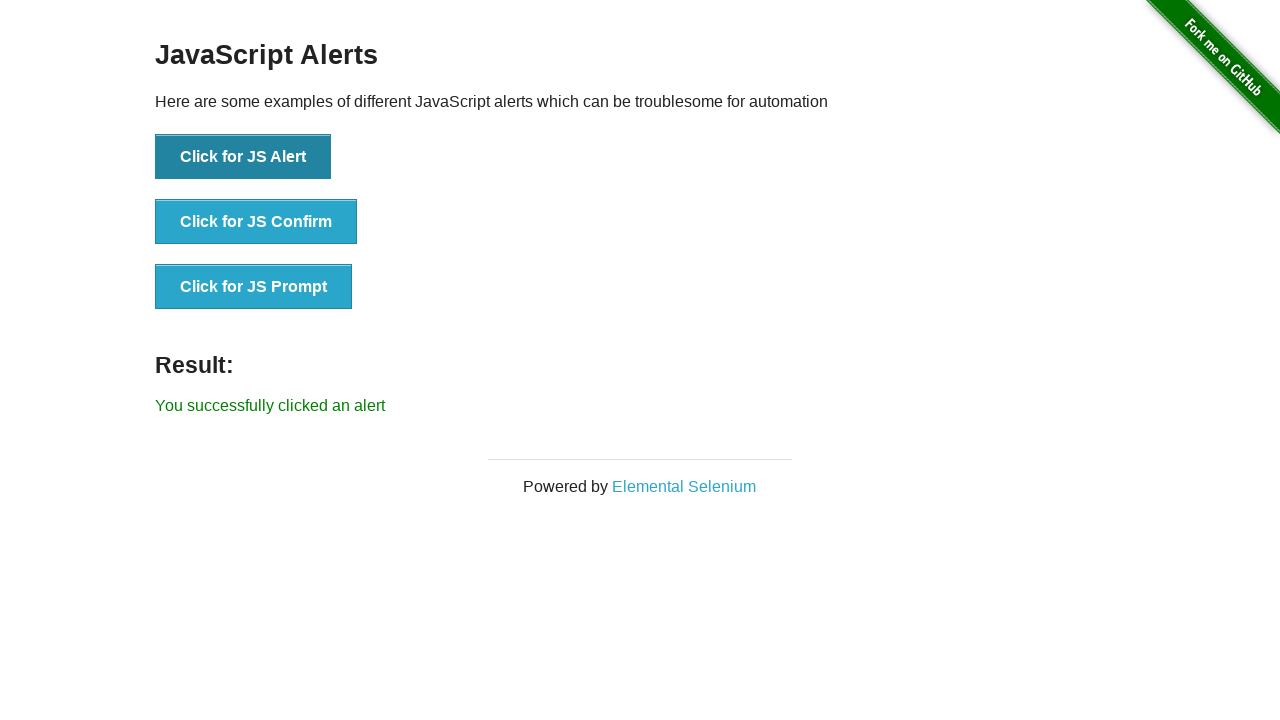

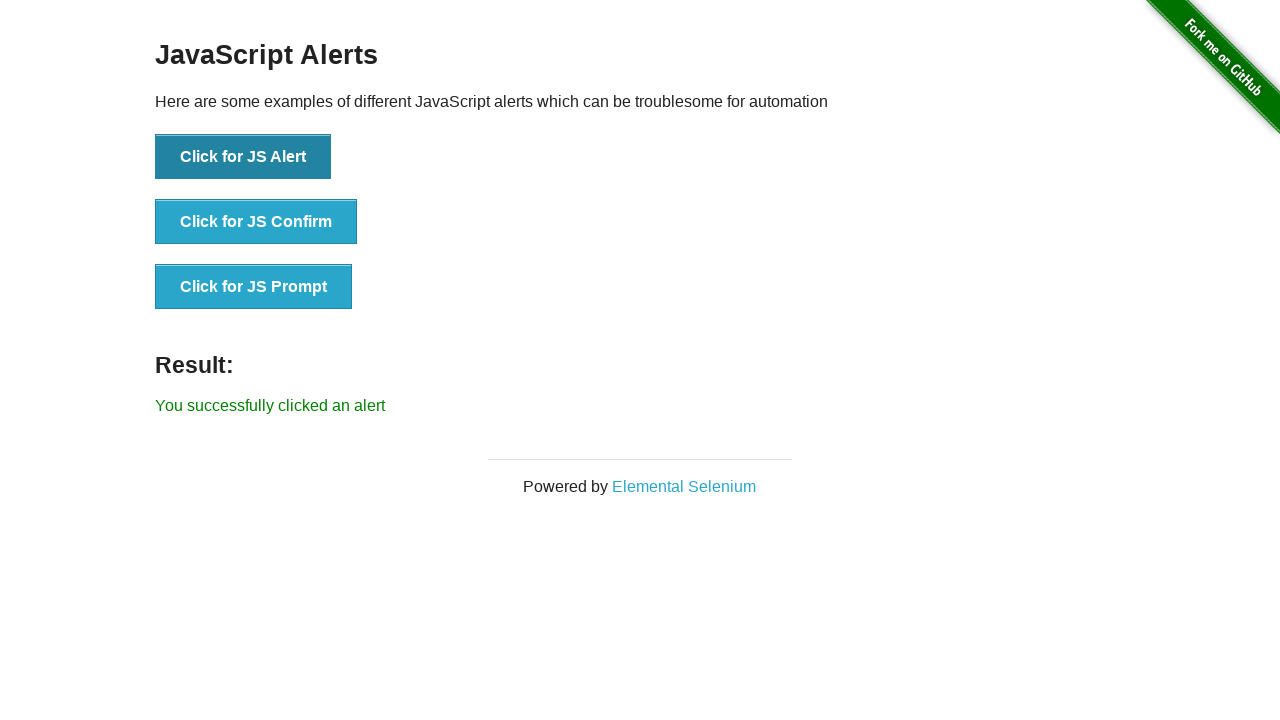